Tests typing in a datalist dropdown to select a city

Starting URL: https://bonigarcia.dev/selenium-webdriver-java/web-form.html

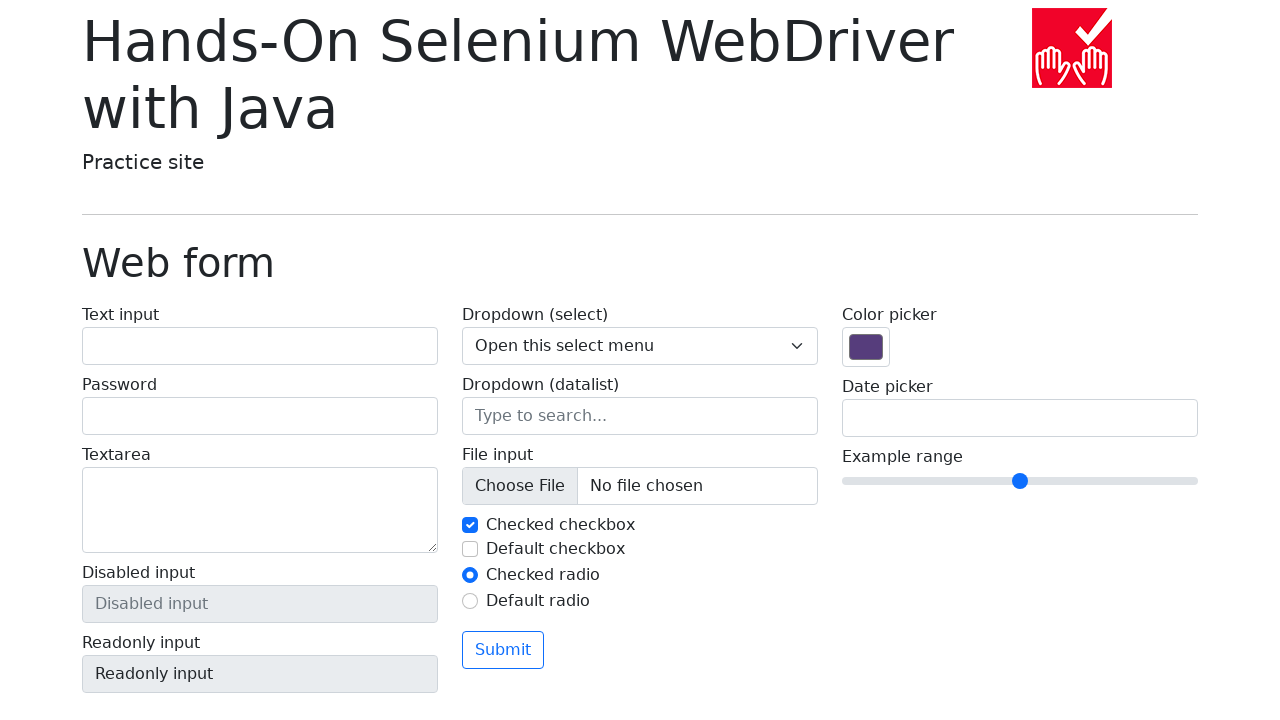

Typed 'New Y' in datalist dropdown field on input[name='my-datalist']
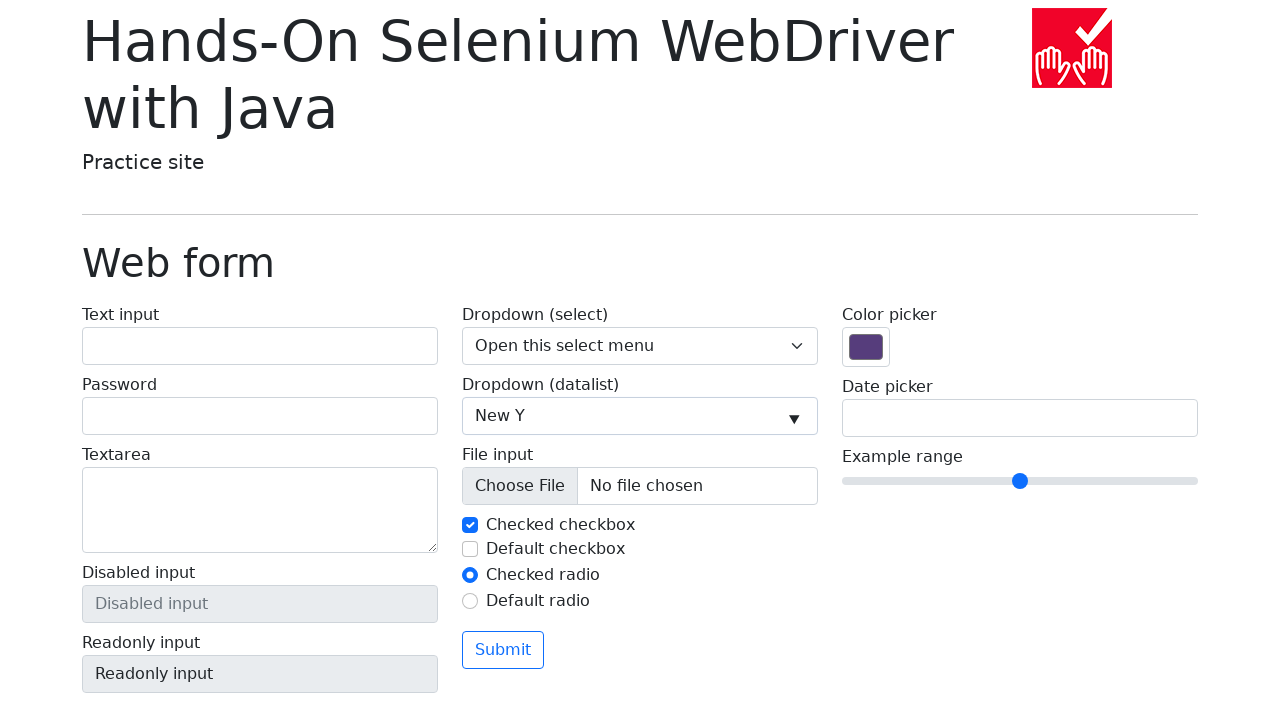

Set datalist value to 'New York' using JavaScript and dispatched change event
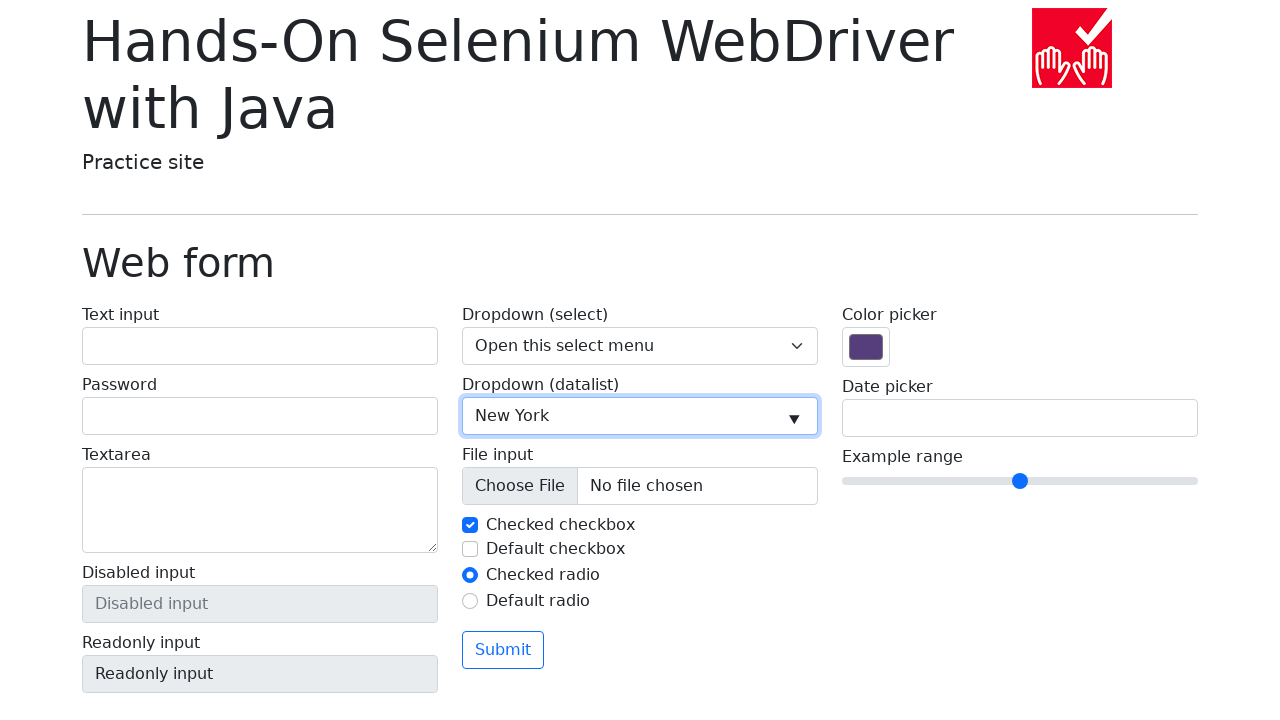

Verified datalist field contains 'New York'
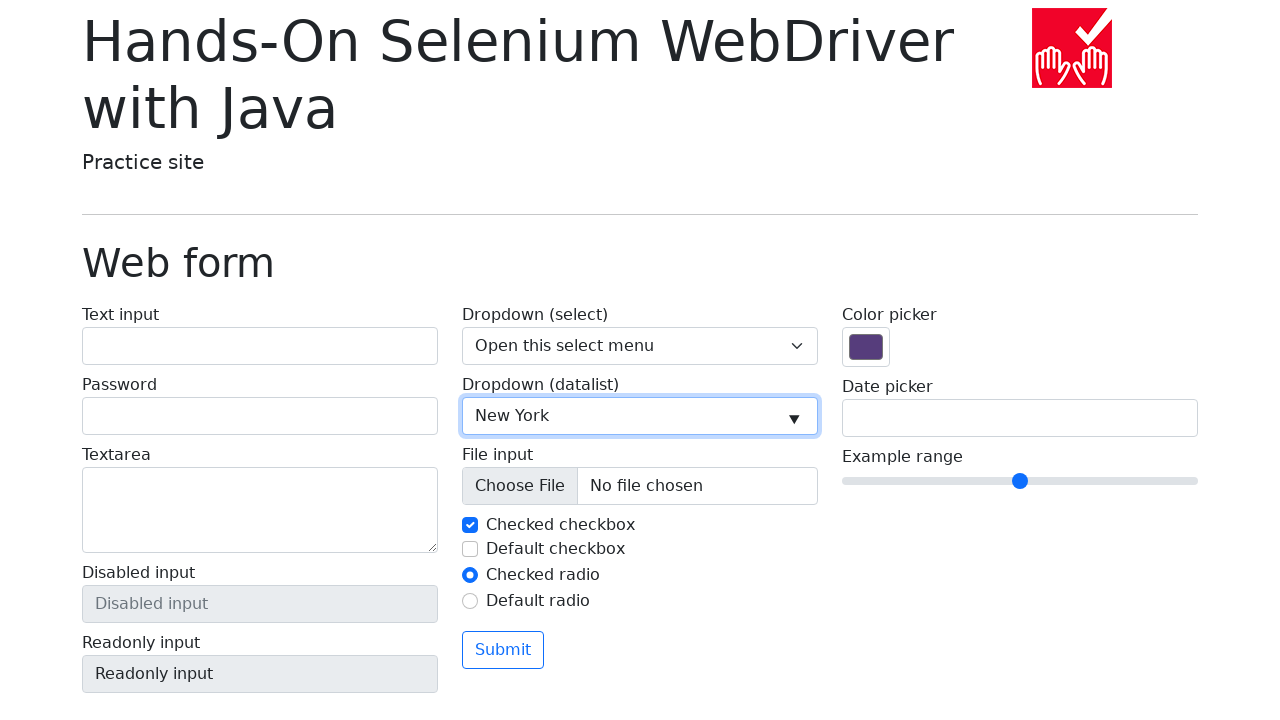

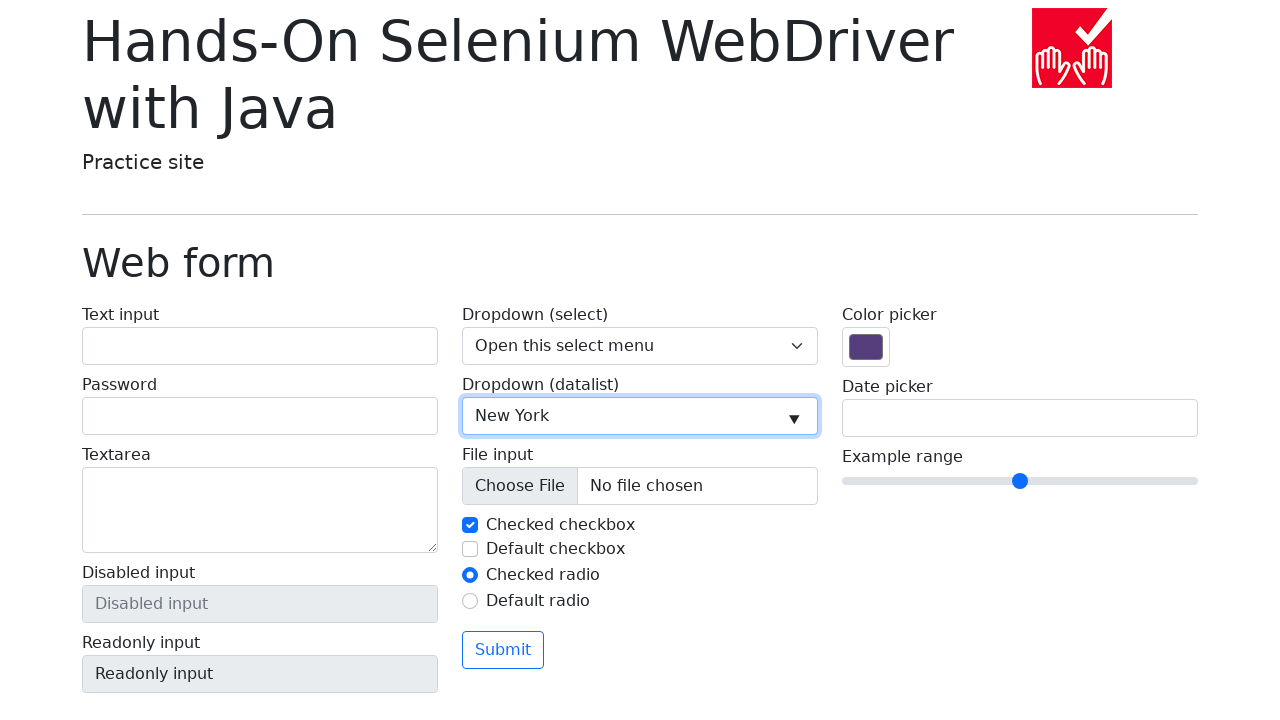